Navigates to the Décoration category page via the header menu

Starting URL: https://shop.electro-vip.com/

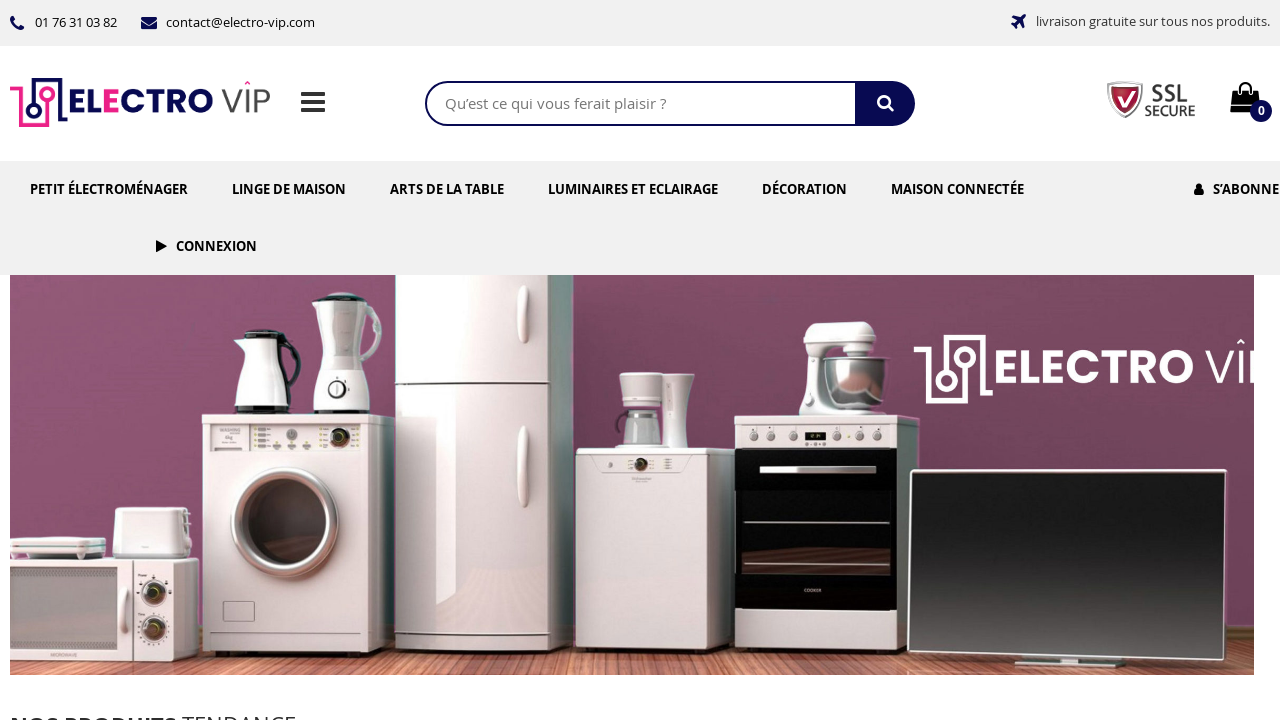

Clicked on Décoration header menu link at (804, 189) on internal:role=link[name="Décoration"i]
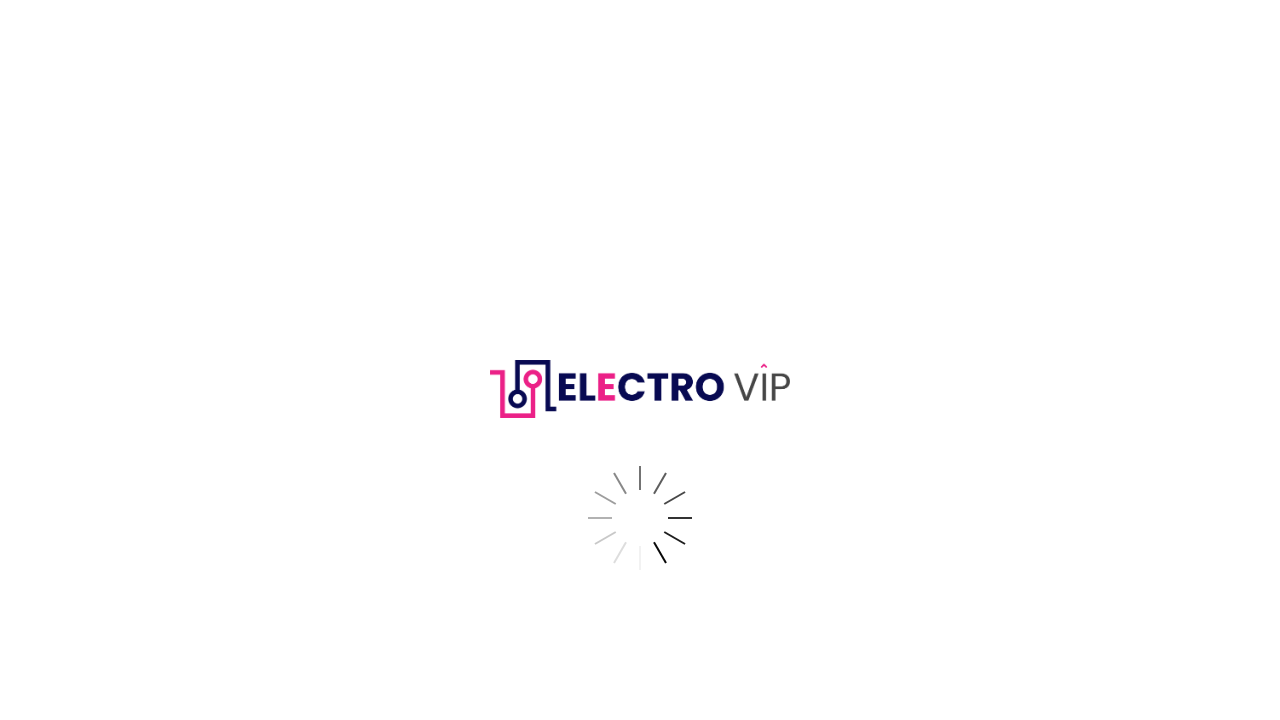

Navigated to Décoration category page URL
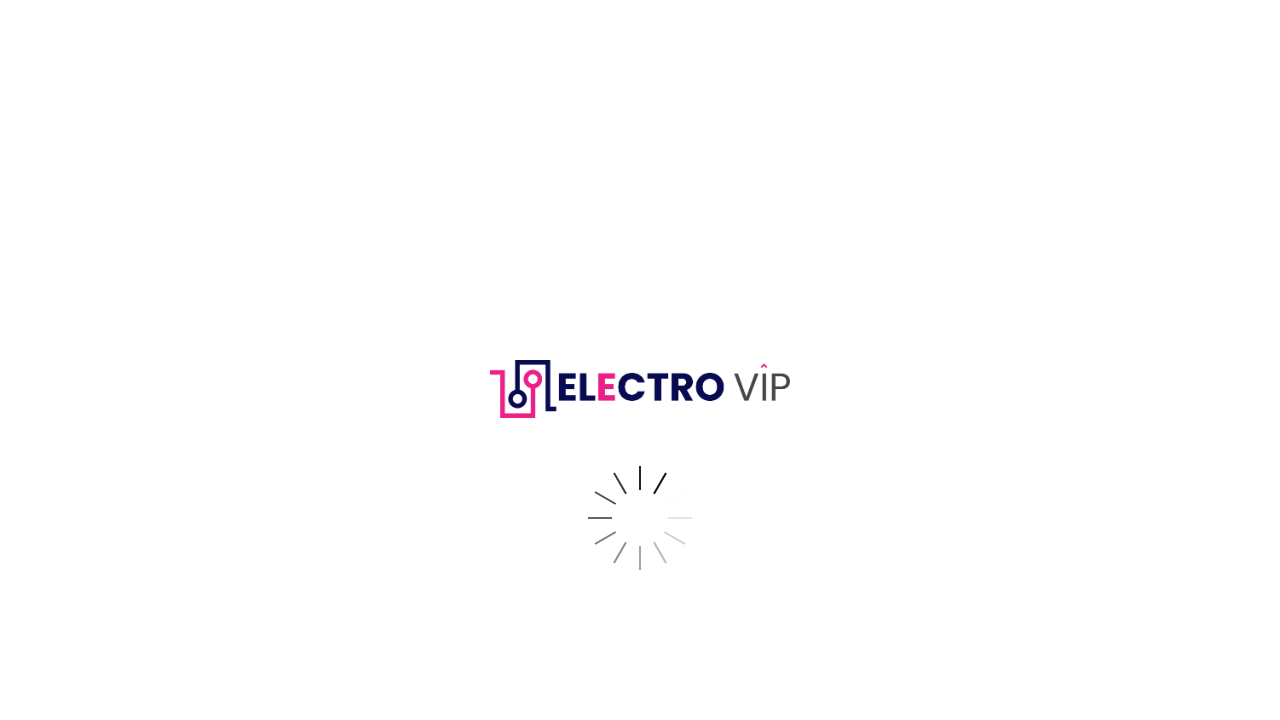

Page loaded completely (networkidle state reached)
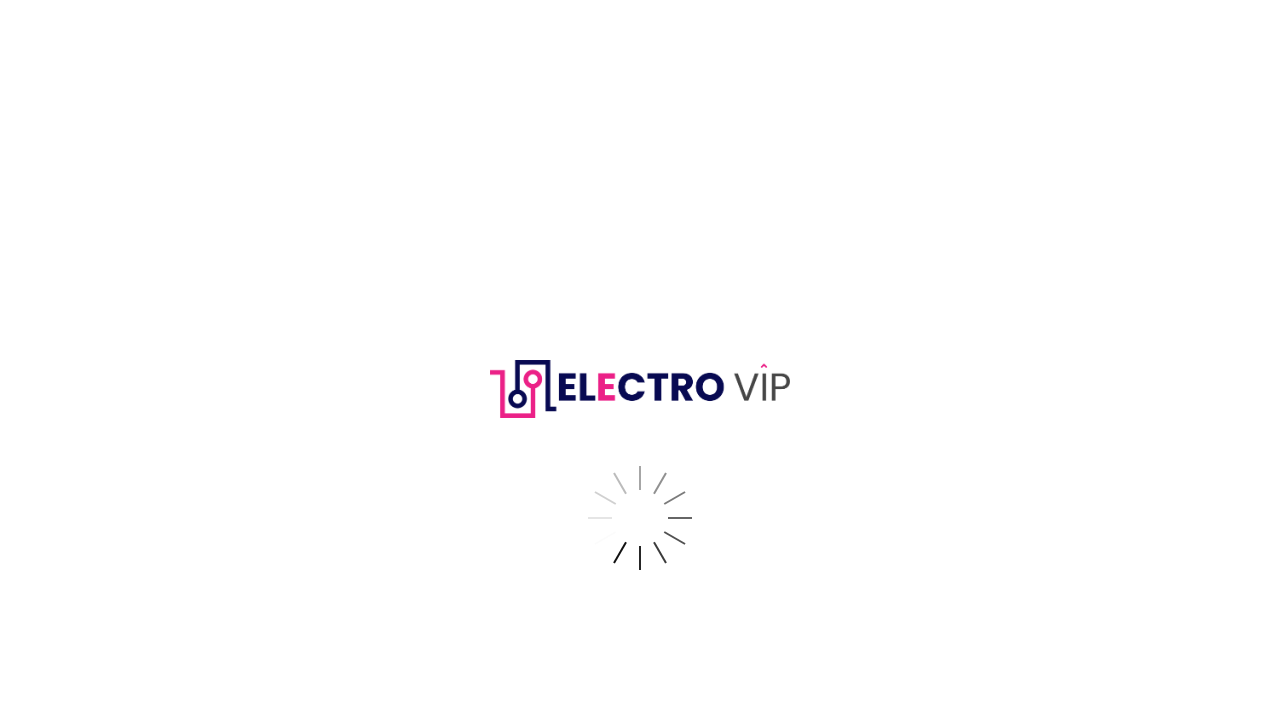

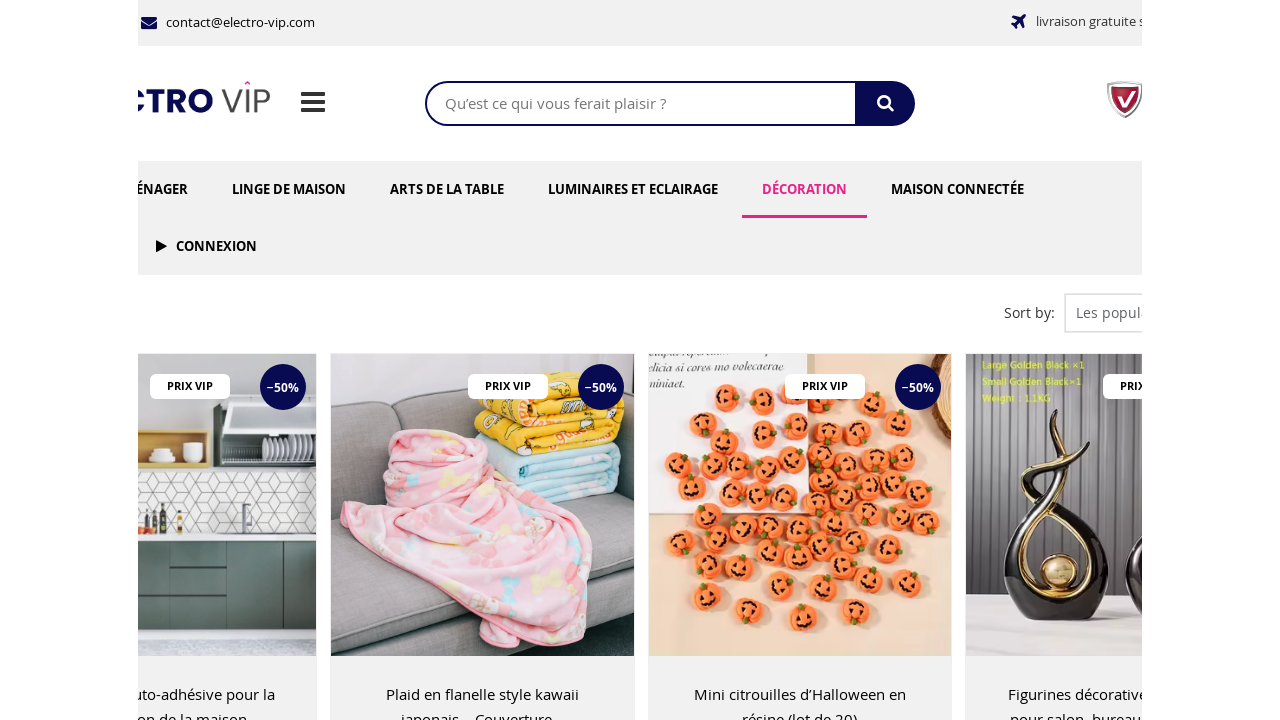